Navigates to Testing Excellence website and verifies the page loads by checking the page title

Starting URL: https://www.testingexcellence.com

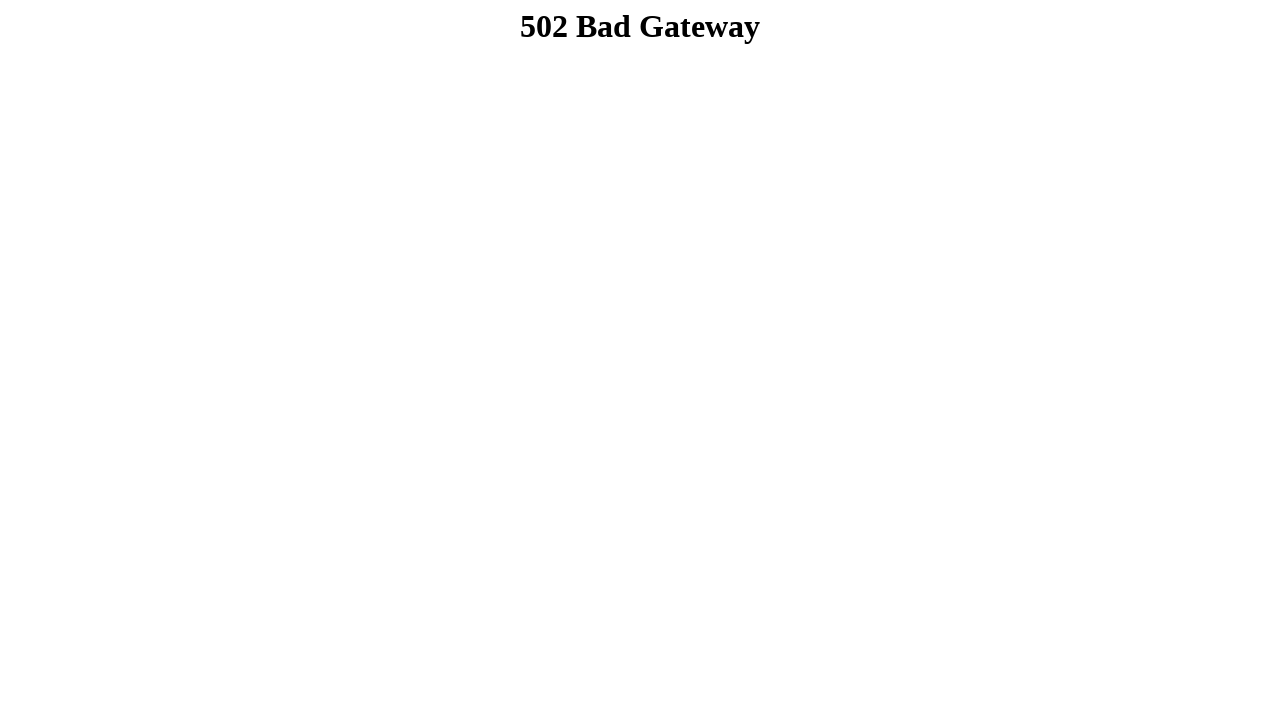

Navigated to Testing Excellence website
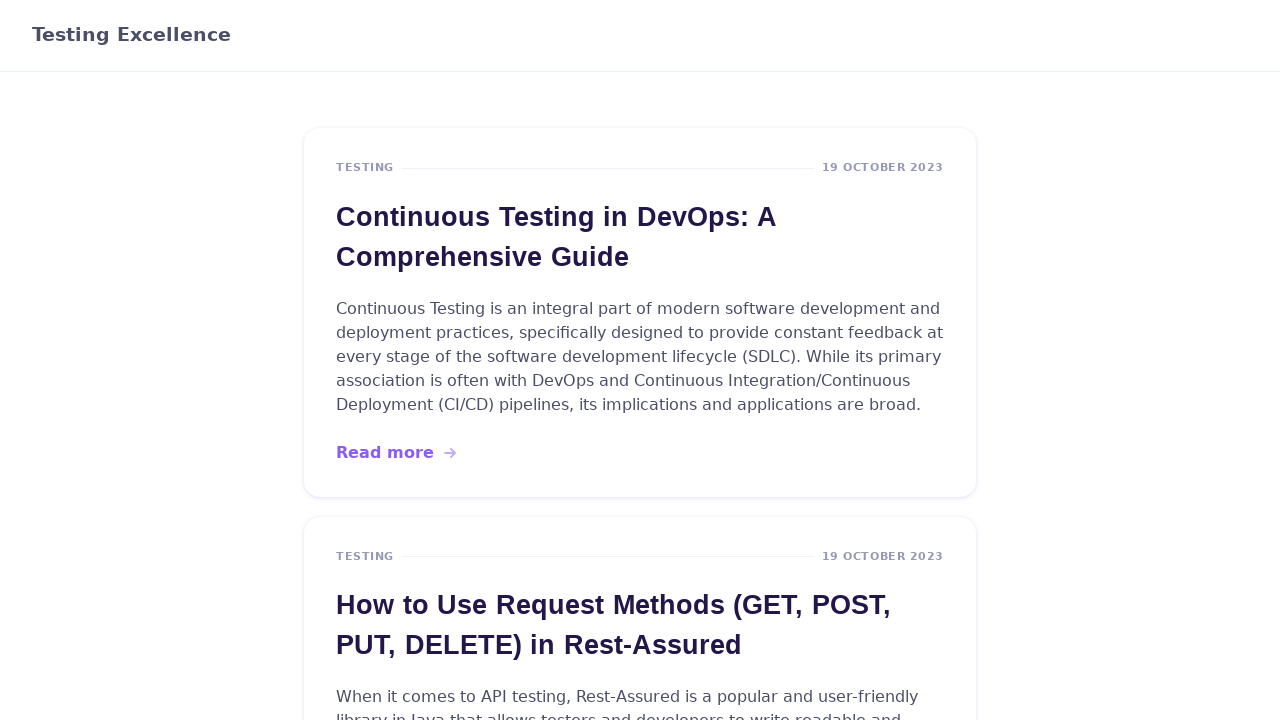

Page DOM content loaded
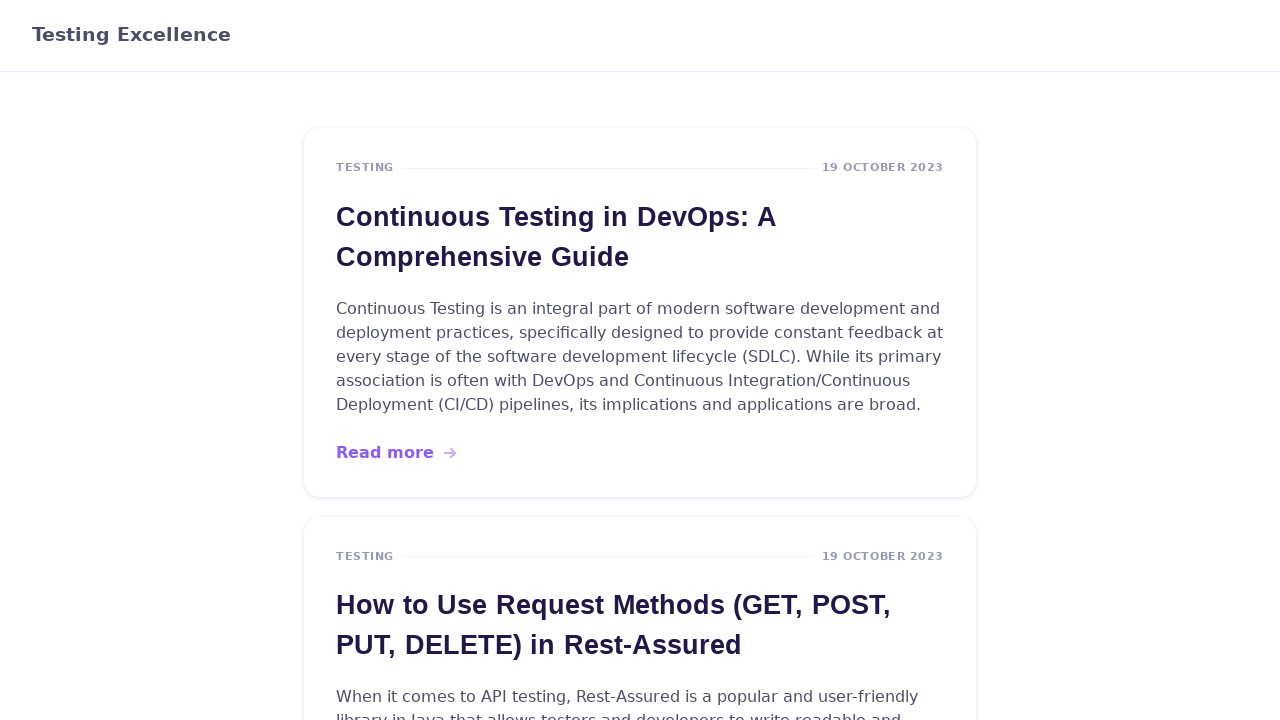

Retrieved page title: Testing Excellence
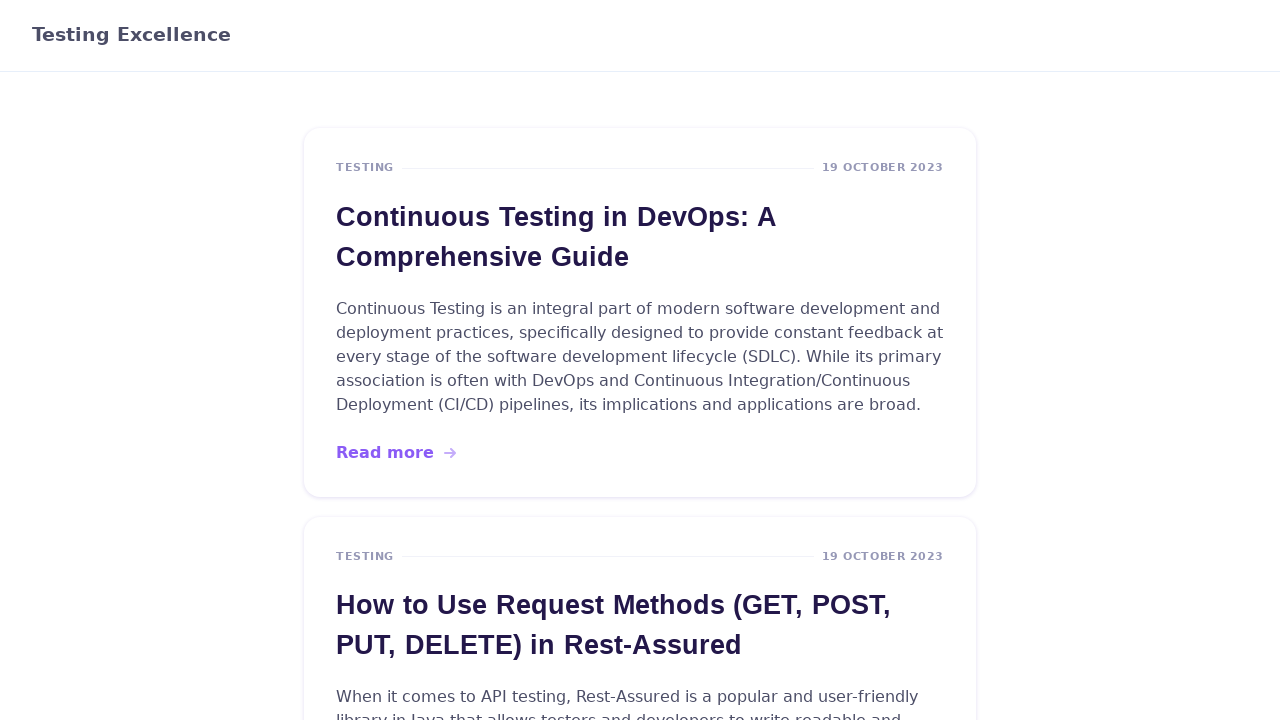

Verified page title is accessible
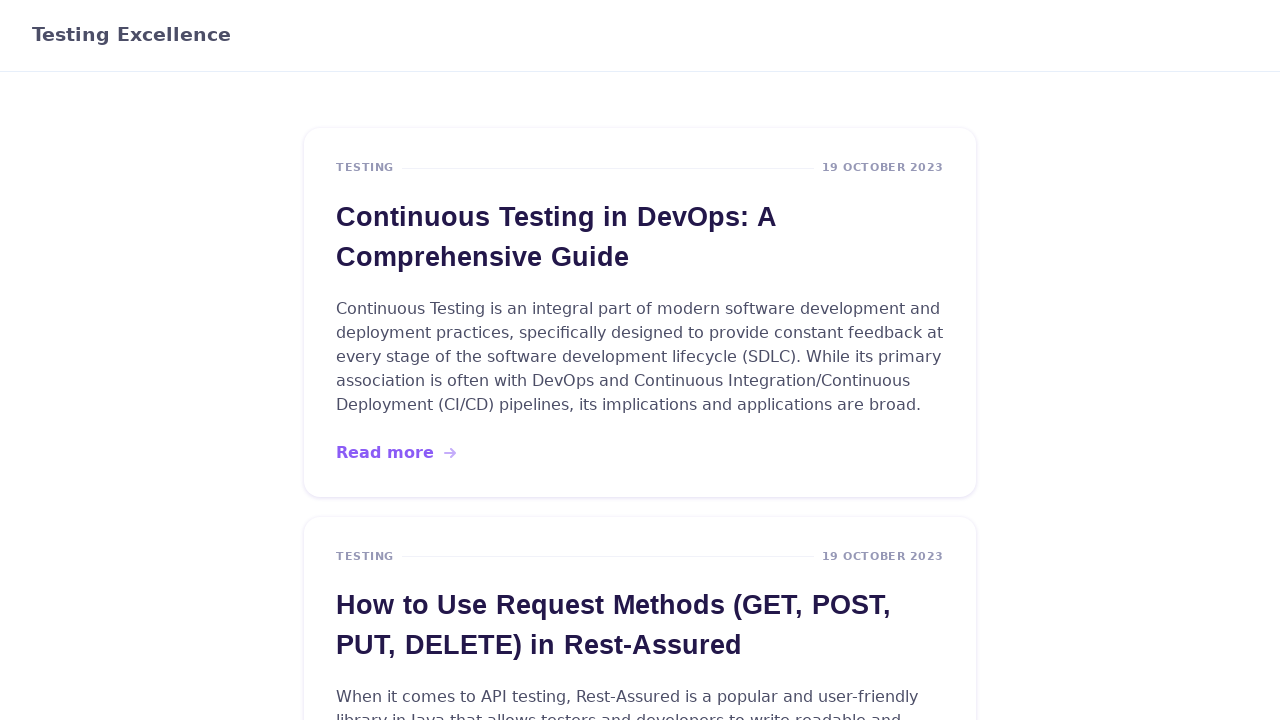

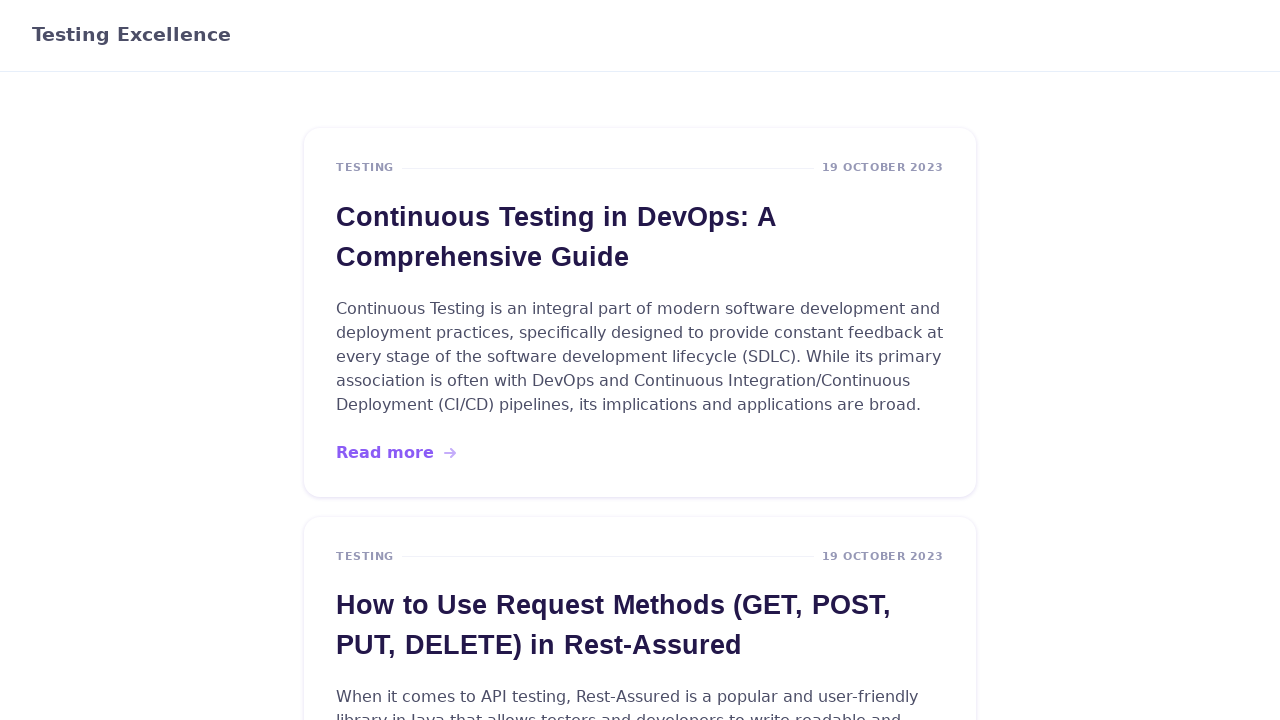